Verifies that the page title matches the expected "OrangeHRM" title

Starting URL: https://opensource-demo.orangehrmlive.com/web/index.php/auth/login

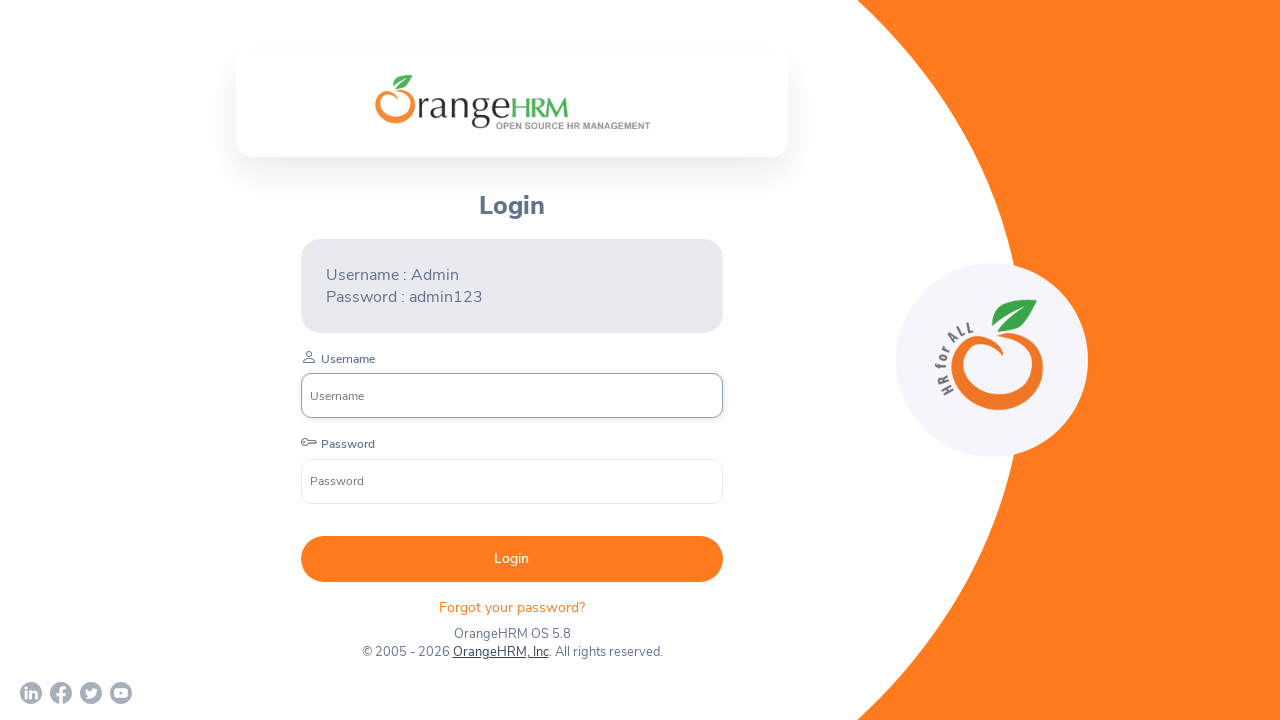

Retrieved page title
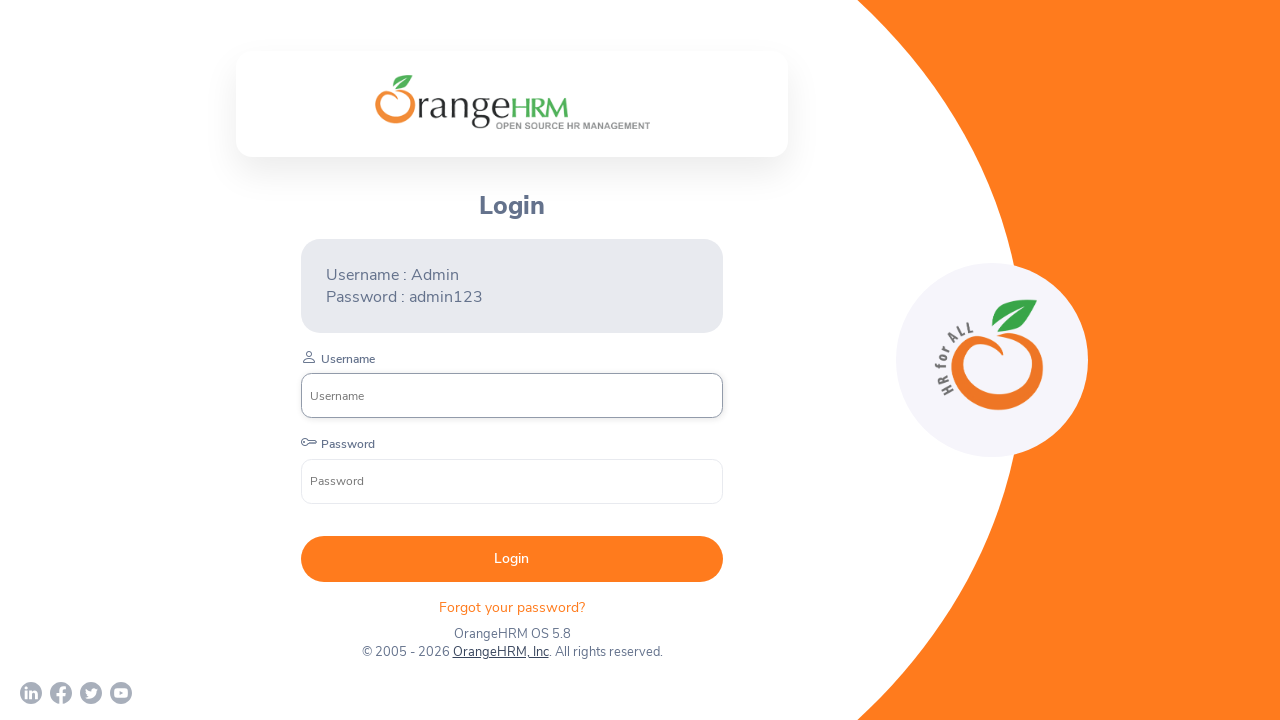

Verified page title matches 'OrangeHRM'
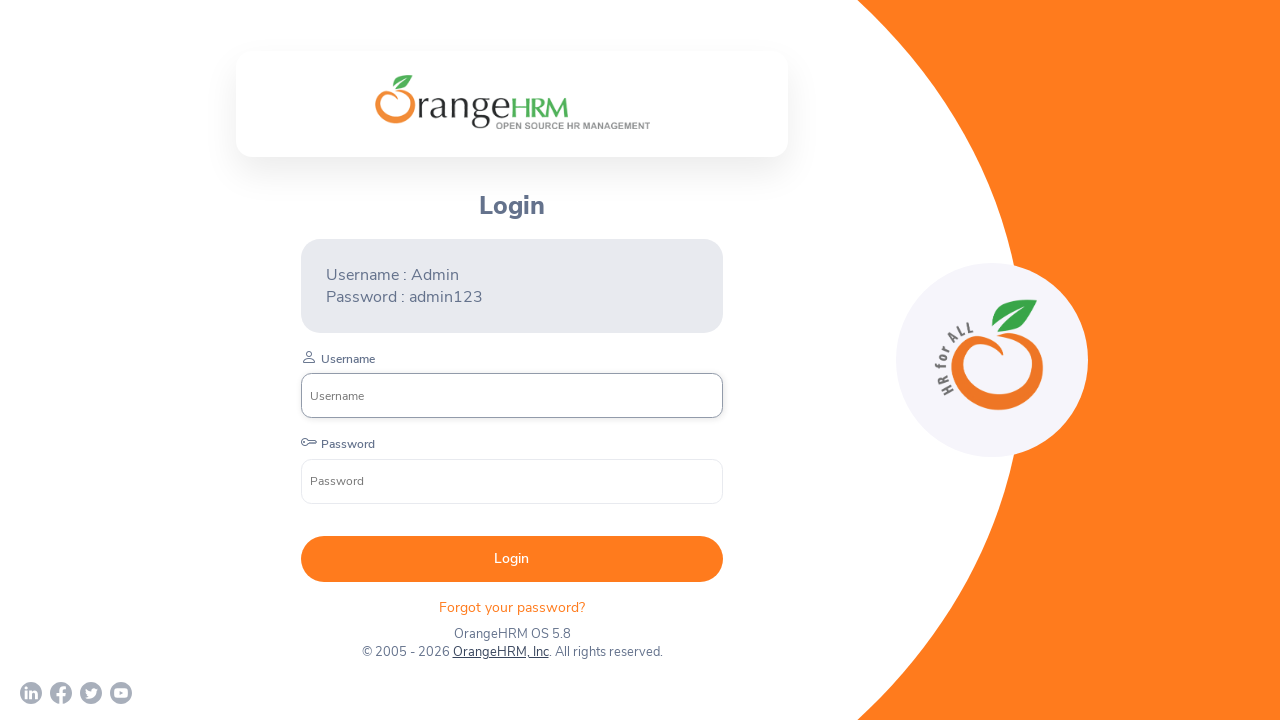

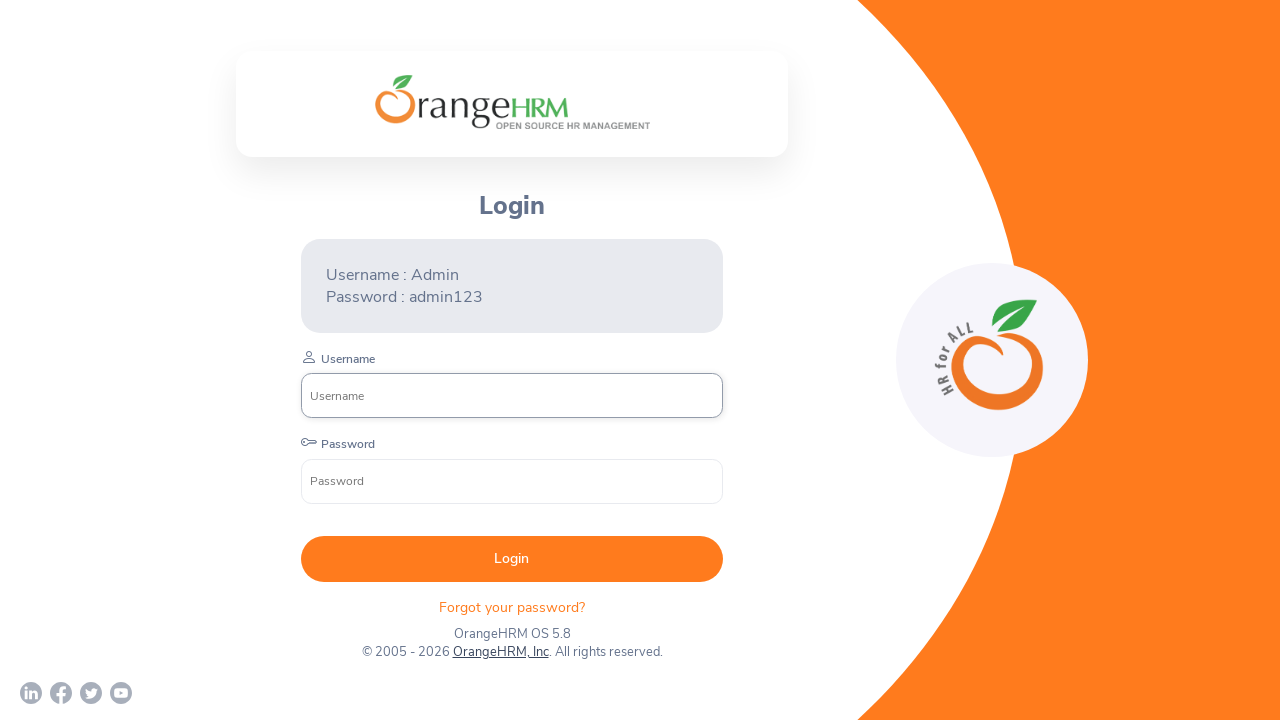